Navigates to a practice automation page, scrolls to a web table, and interacts with table elements to verify table structure and content

Starting URL: https://rahulshettyacademy.com/AutomationPractice/

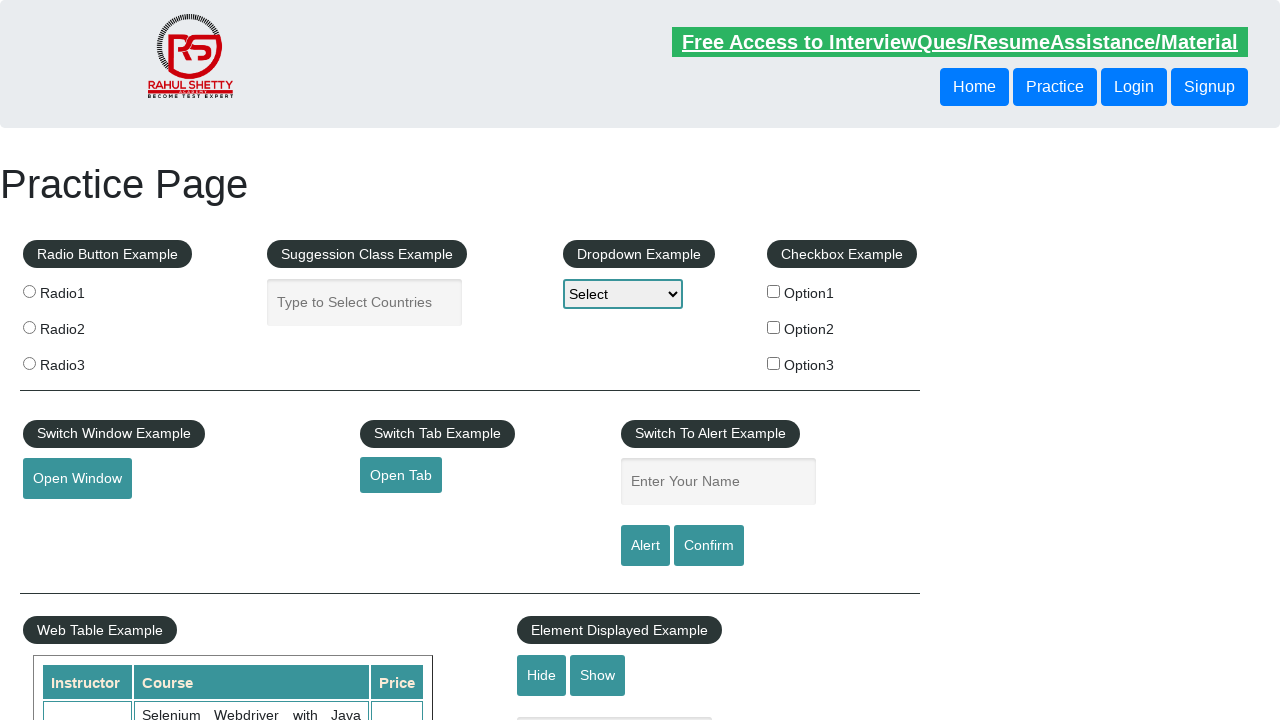

Scrolled down 500 pixels to make table visible
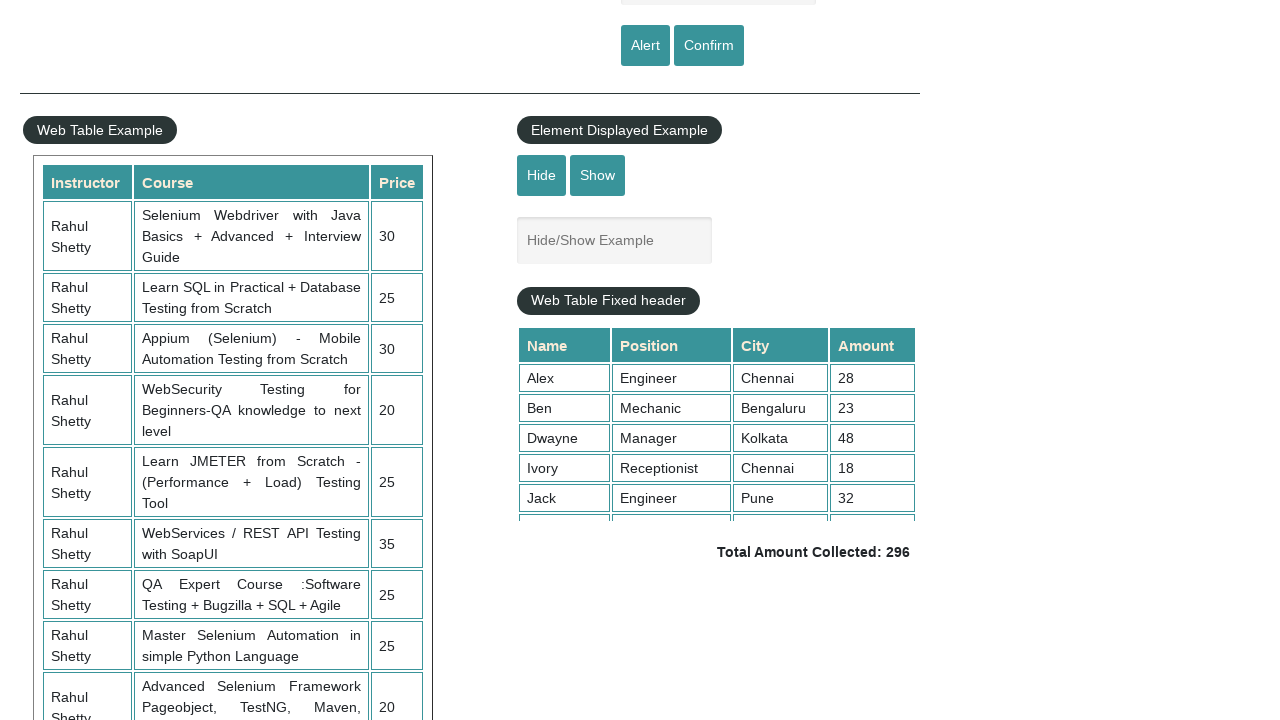

Table element loaded and visible
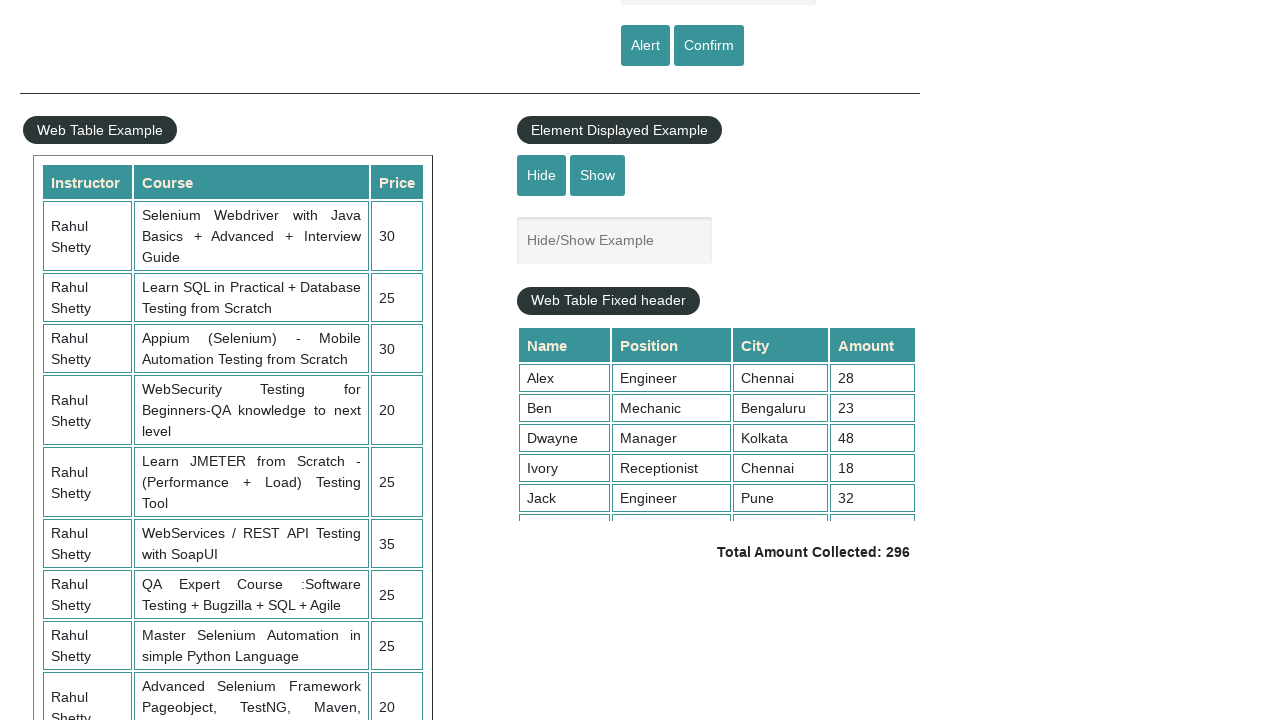

Located web table element
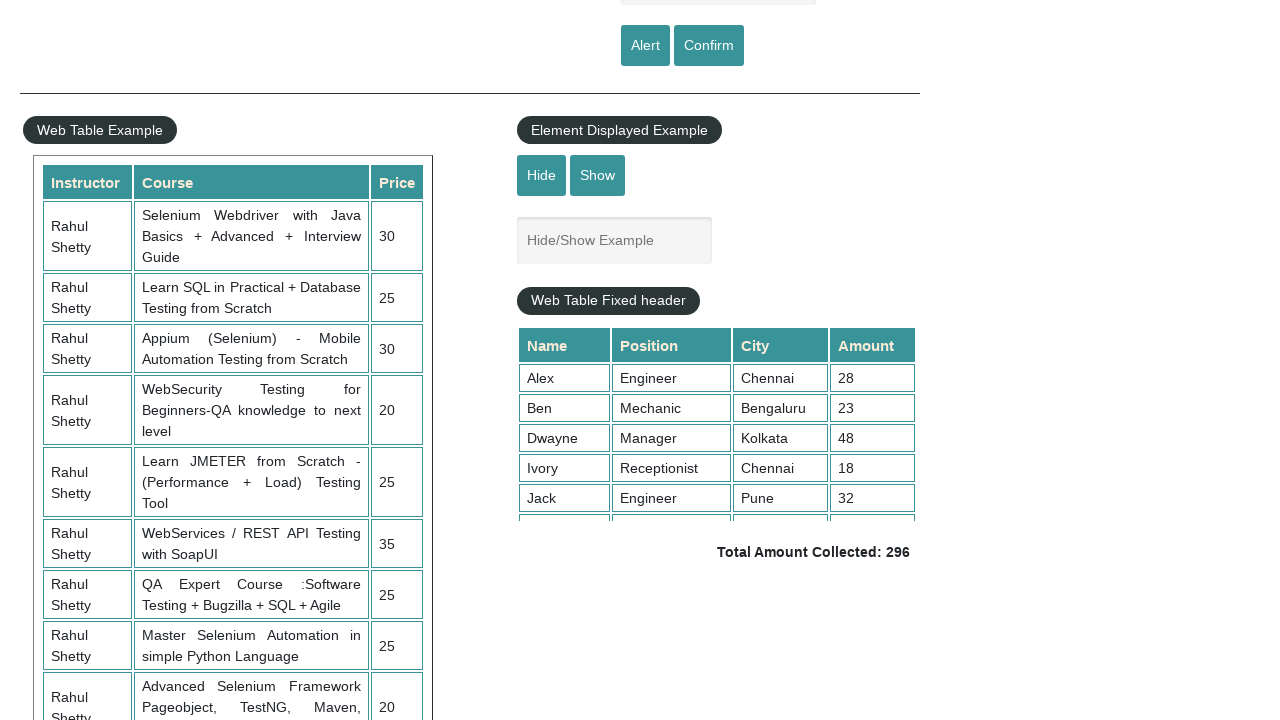

Located table column headers
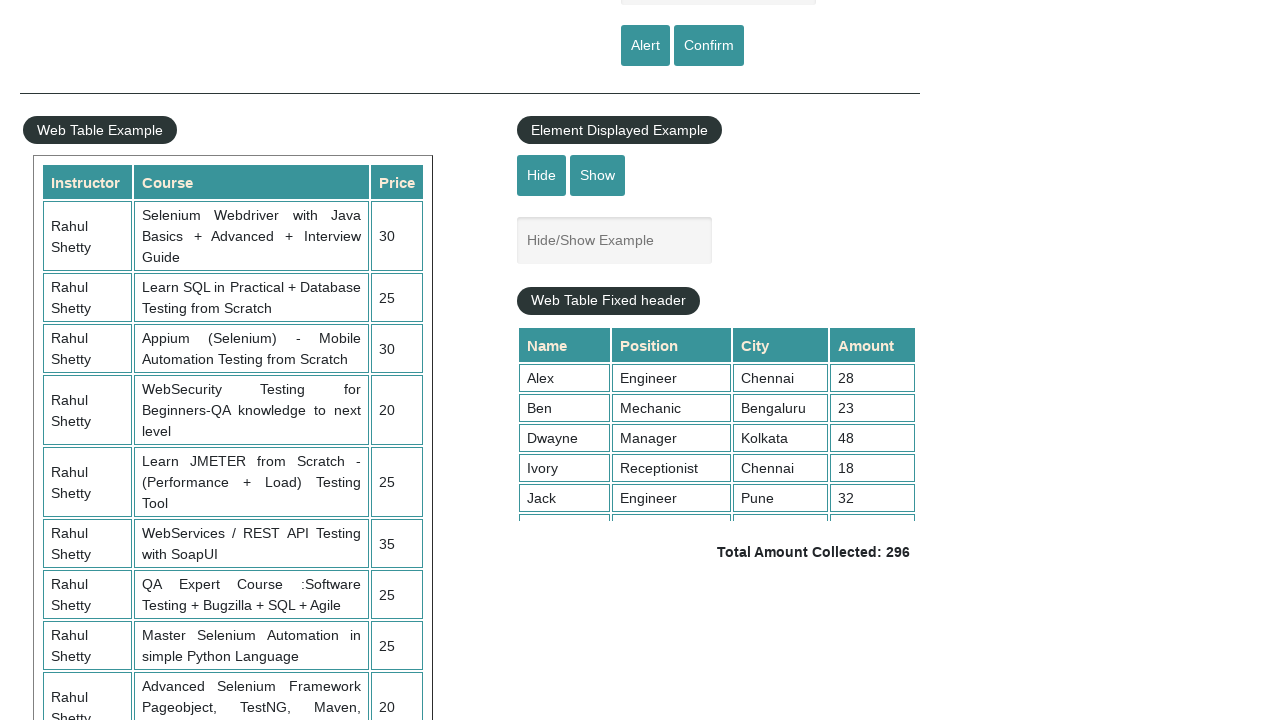

Counted 3 column headers in table
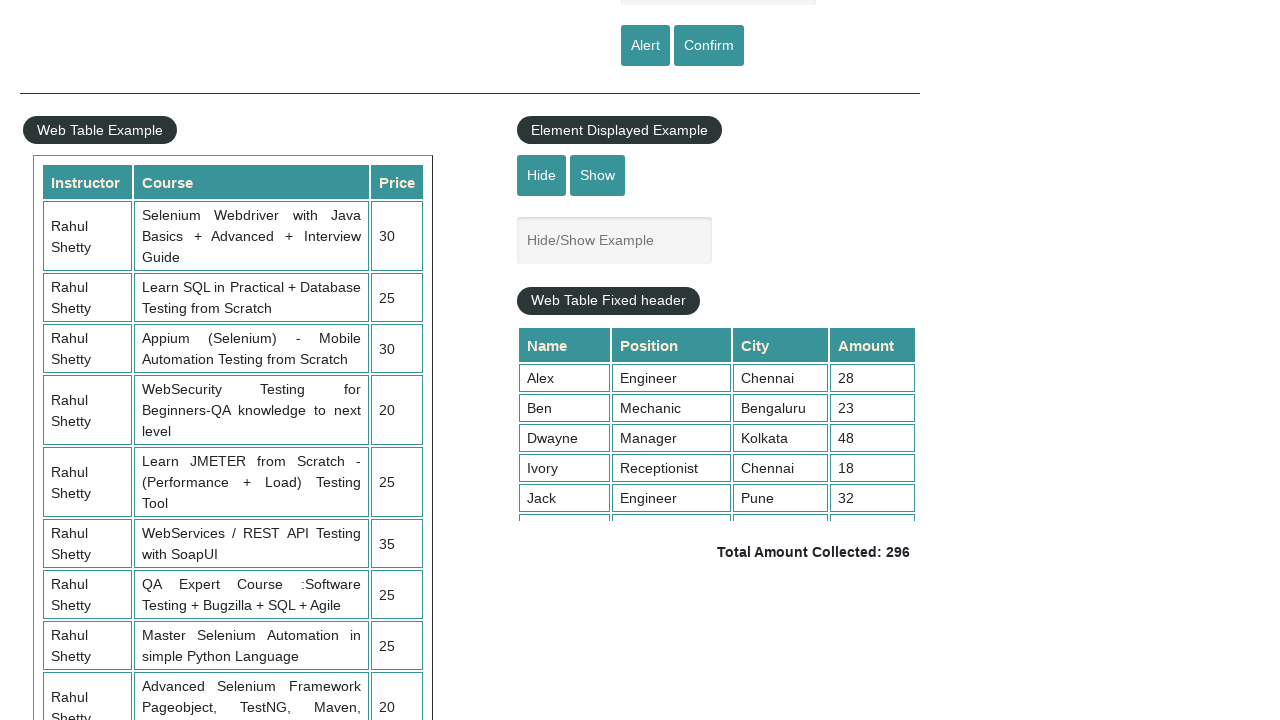

Located all table rows
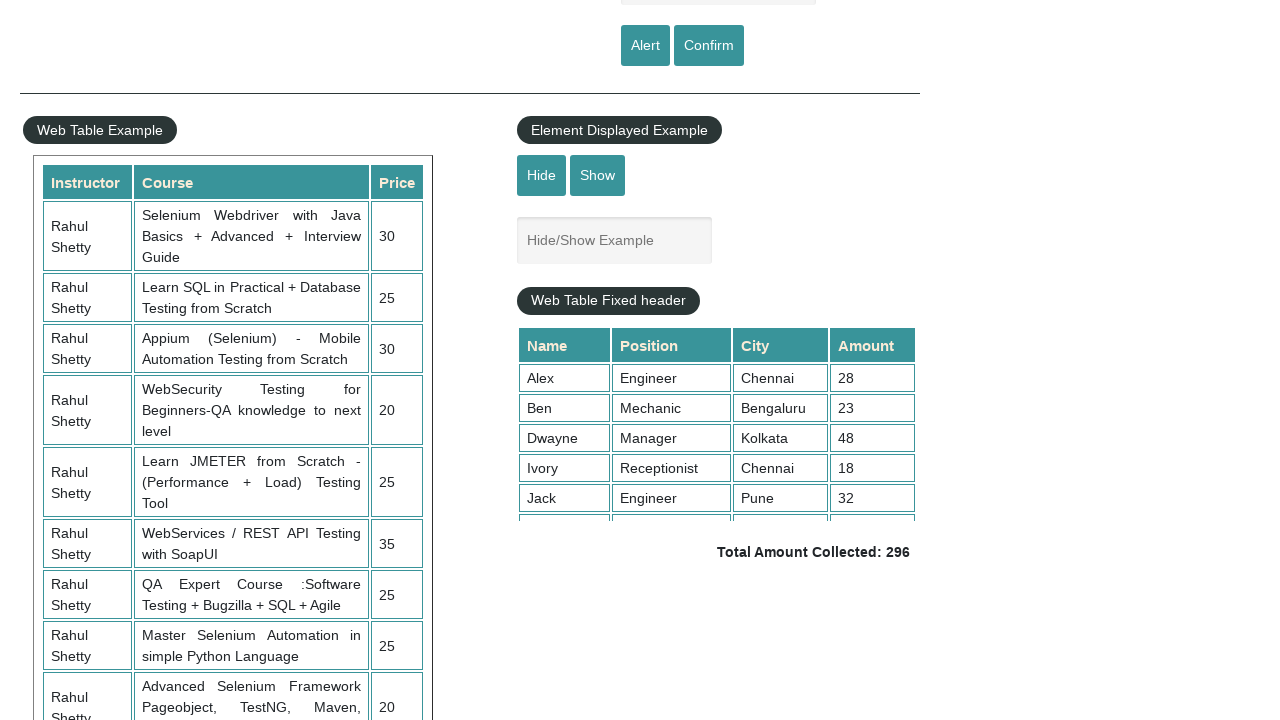

Counted 11 rows in table
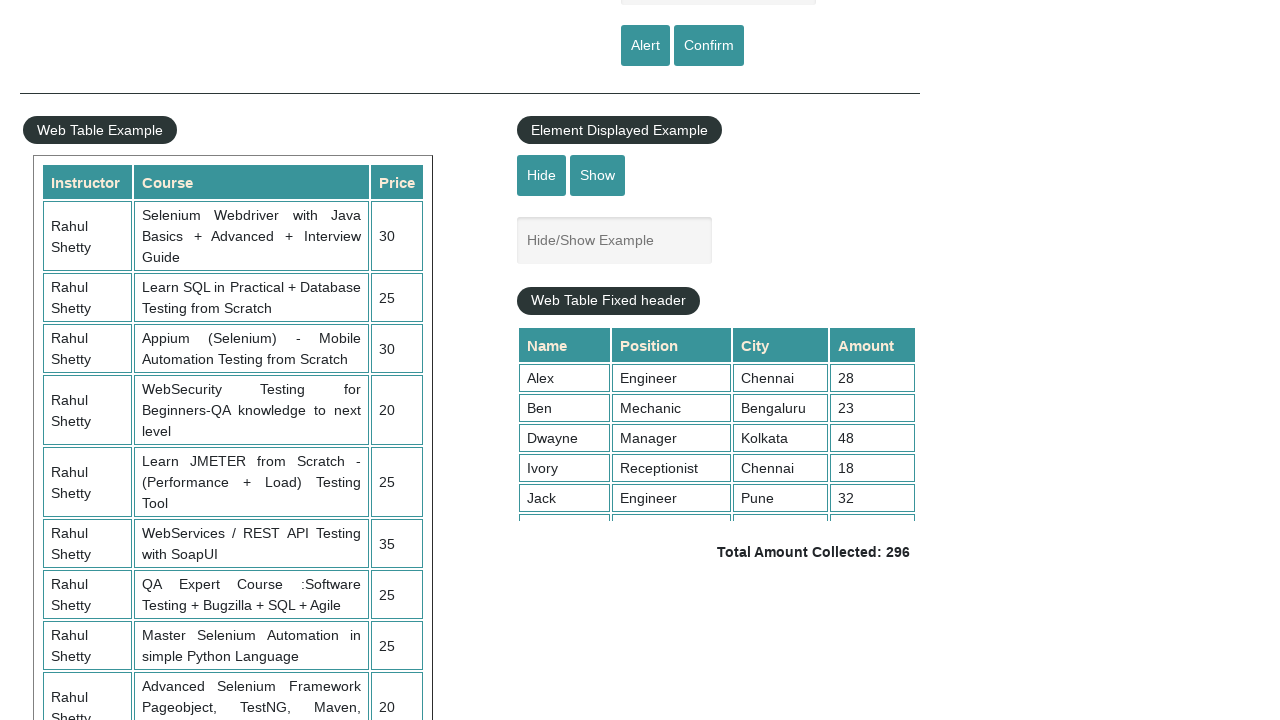

Retrieved text content from third row: 
                            Rahul Shetty
                            Learn SQL in Practical + Database Testing from Scratch
                            25
                        
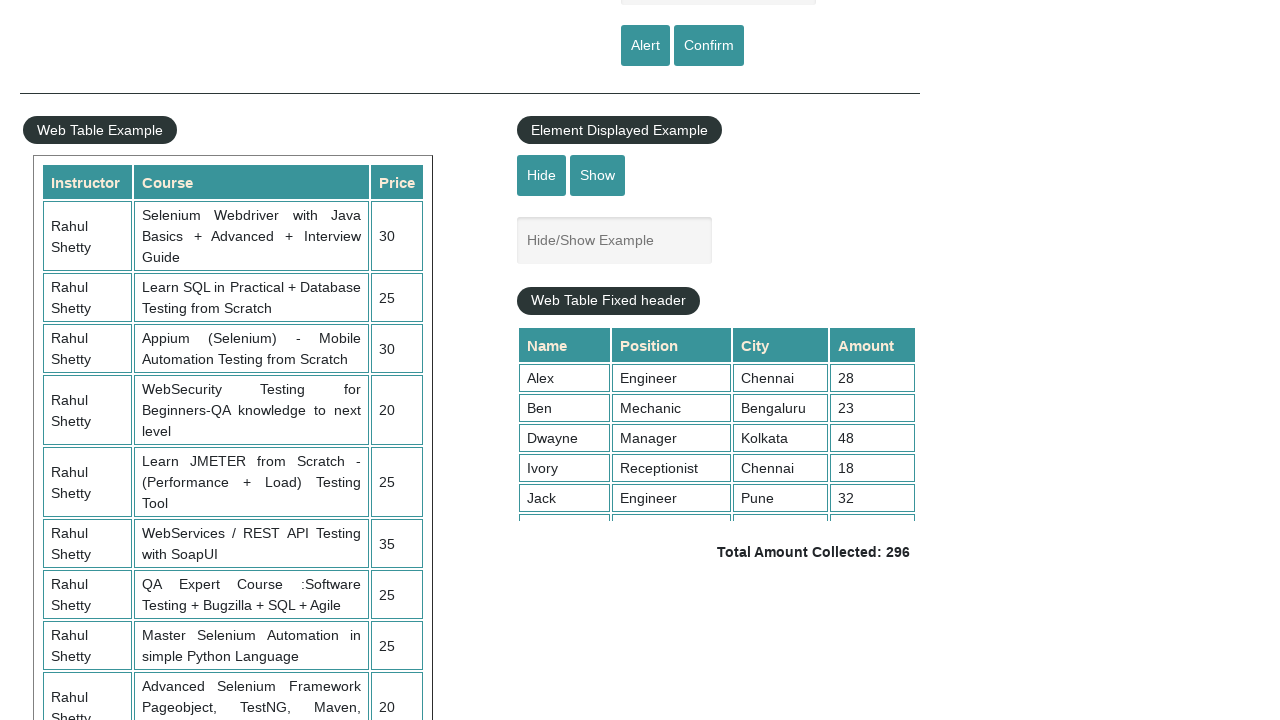

Assertion passed: Table has columns
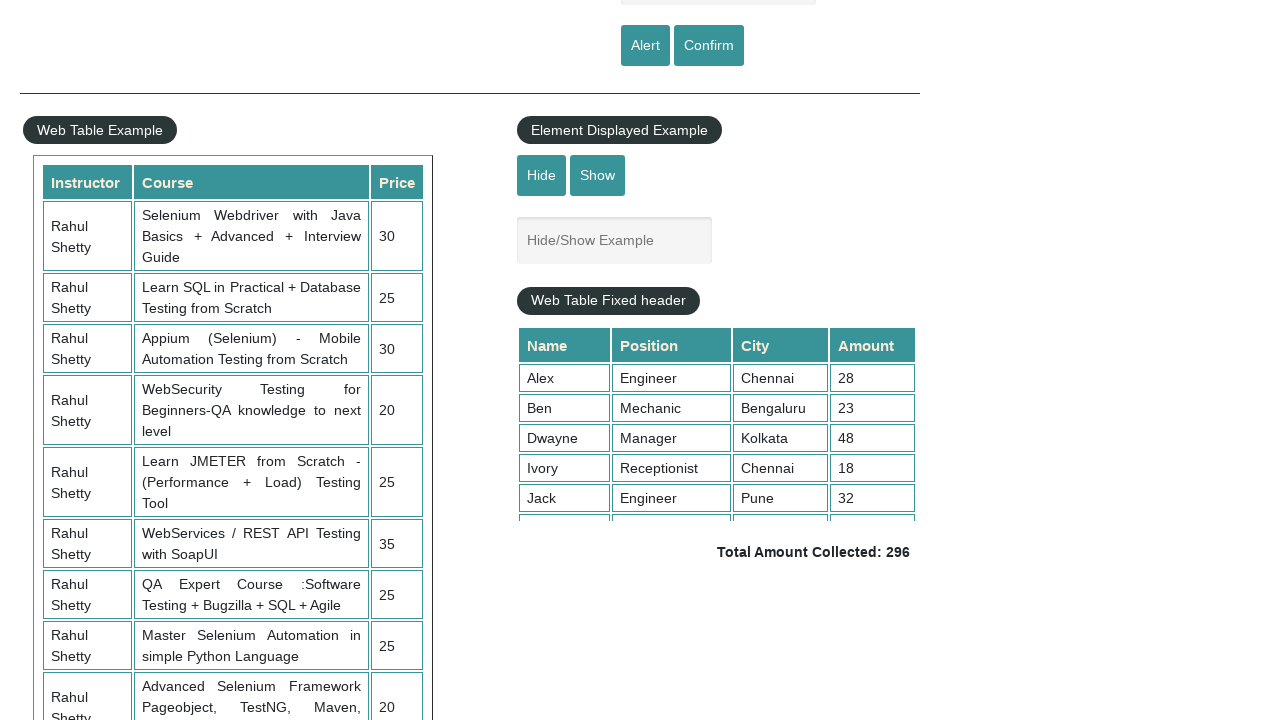

Assertion passed: Table has rows
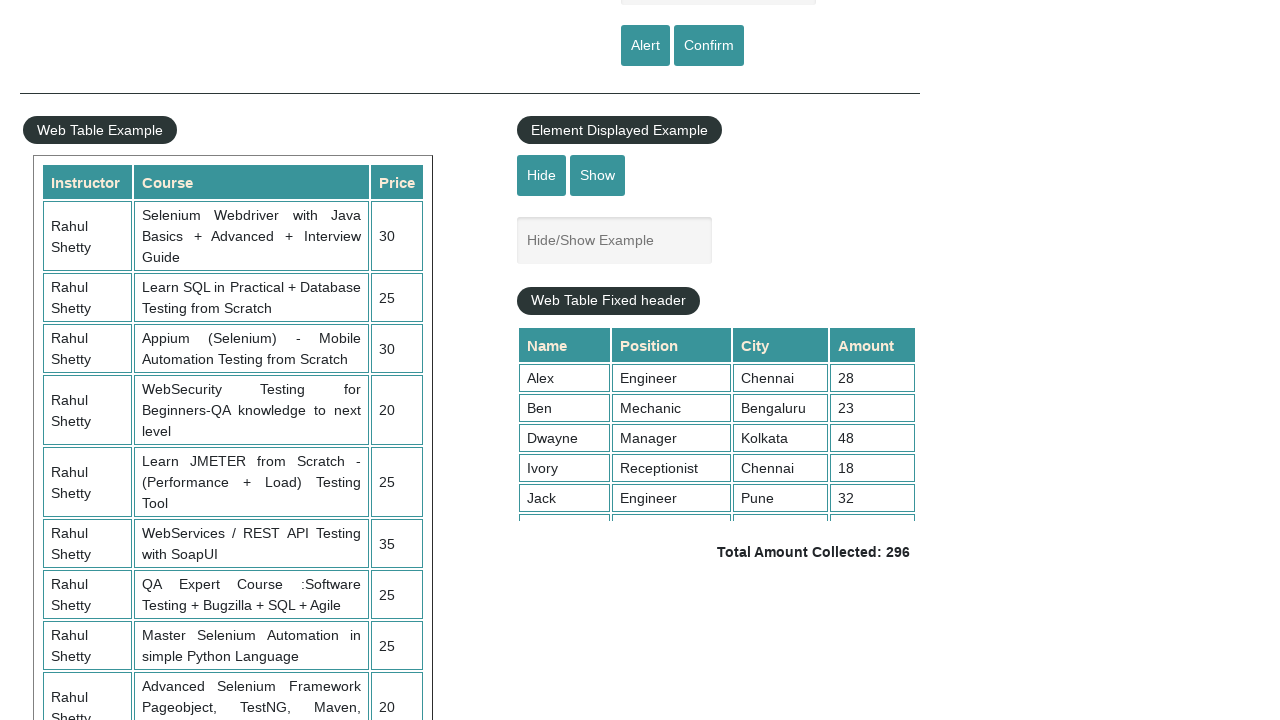

Assertion passed: Third row contains text
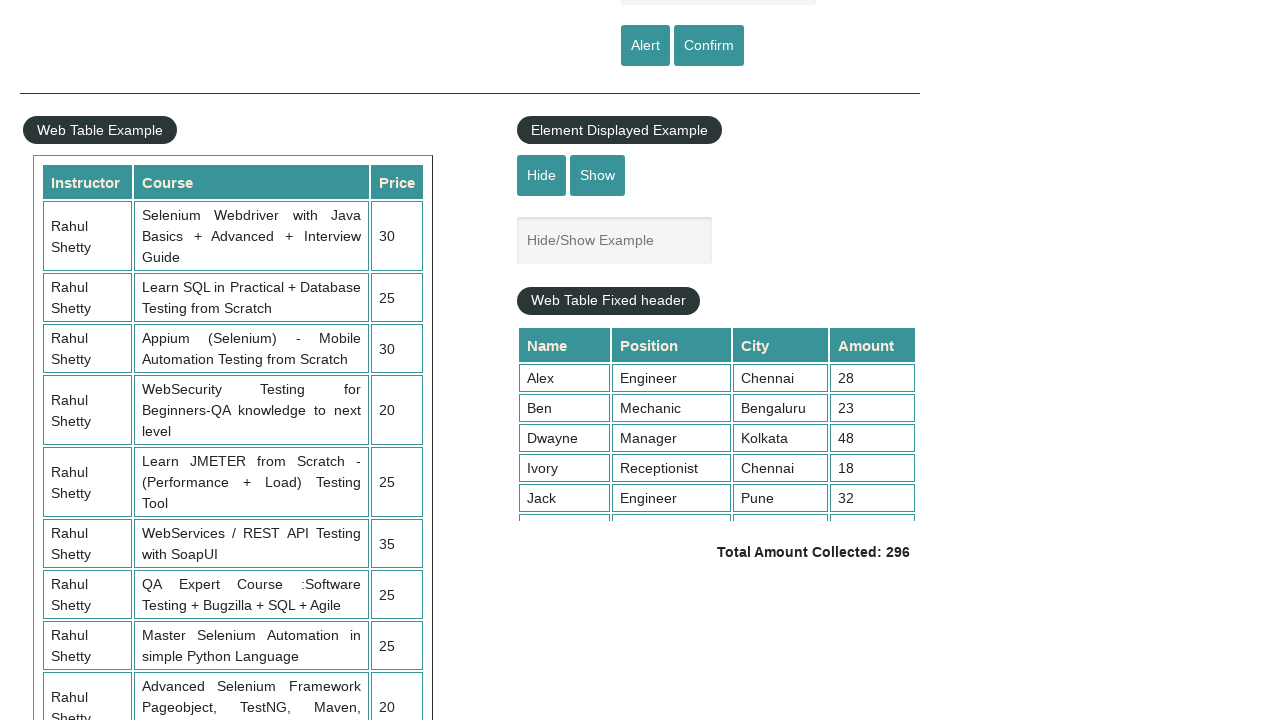

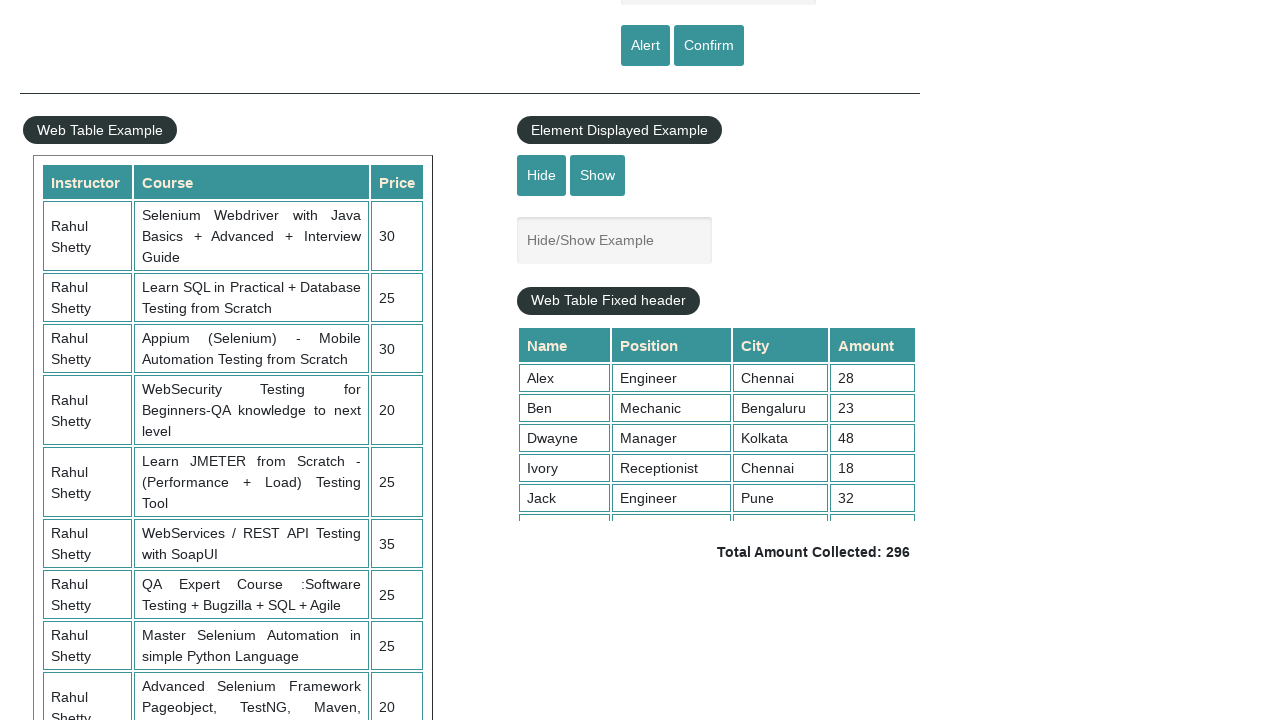